Tests the basic alert button by clicking it and accepting the JavaScript alert dialog that appears.

Starting URL: https://demoqa.com/alerts

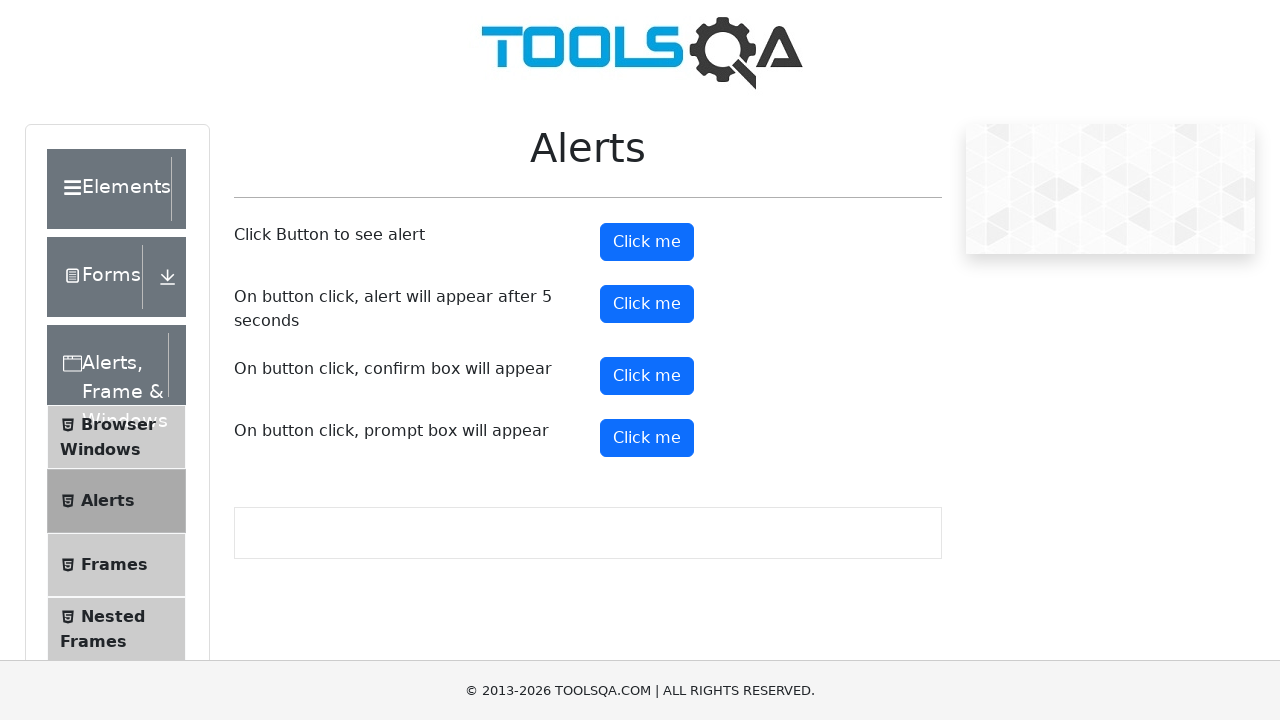

Clicked the alert button to trigger JavaScript alert at (647, 242) on button#alertButton.btn.btn-primary
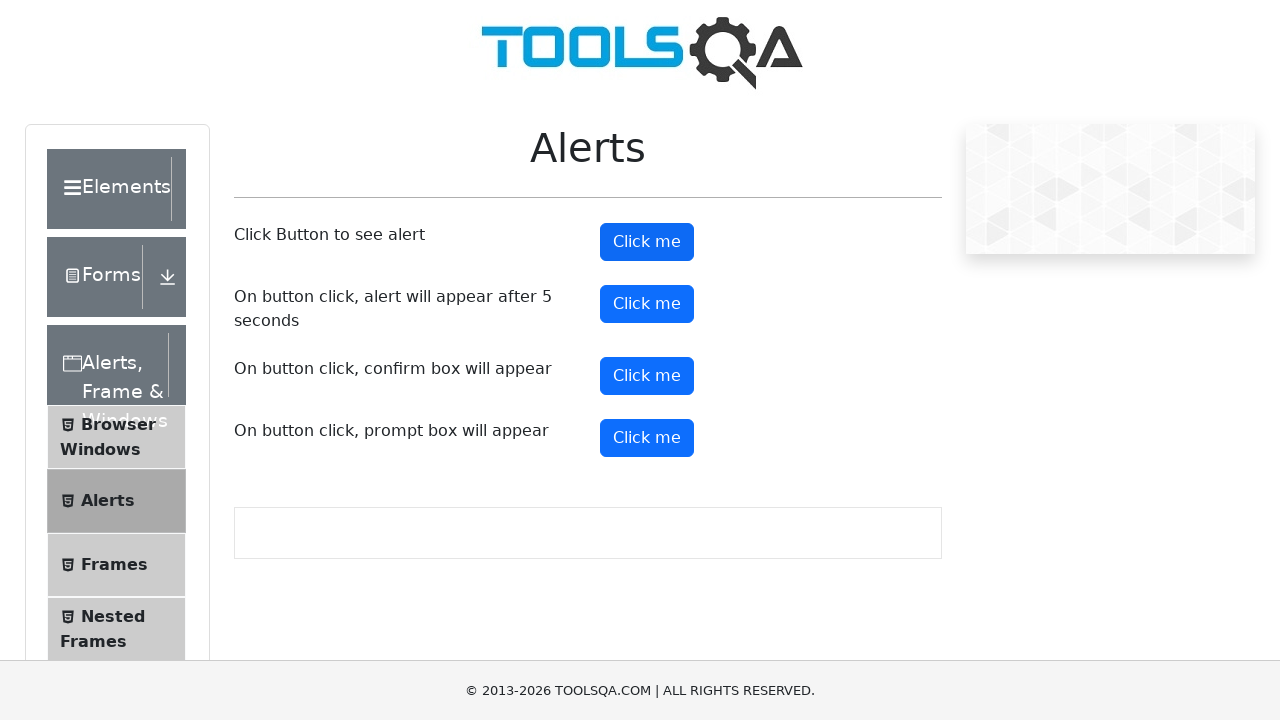

Set up dialog handler to accept alerts
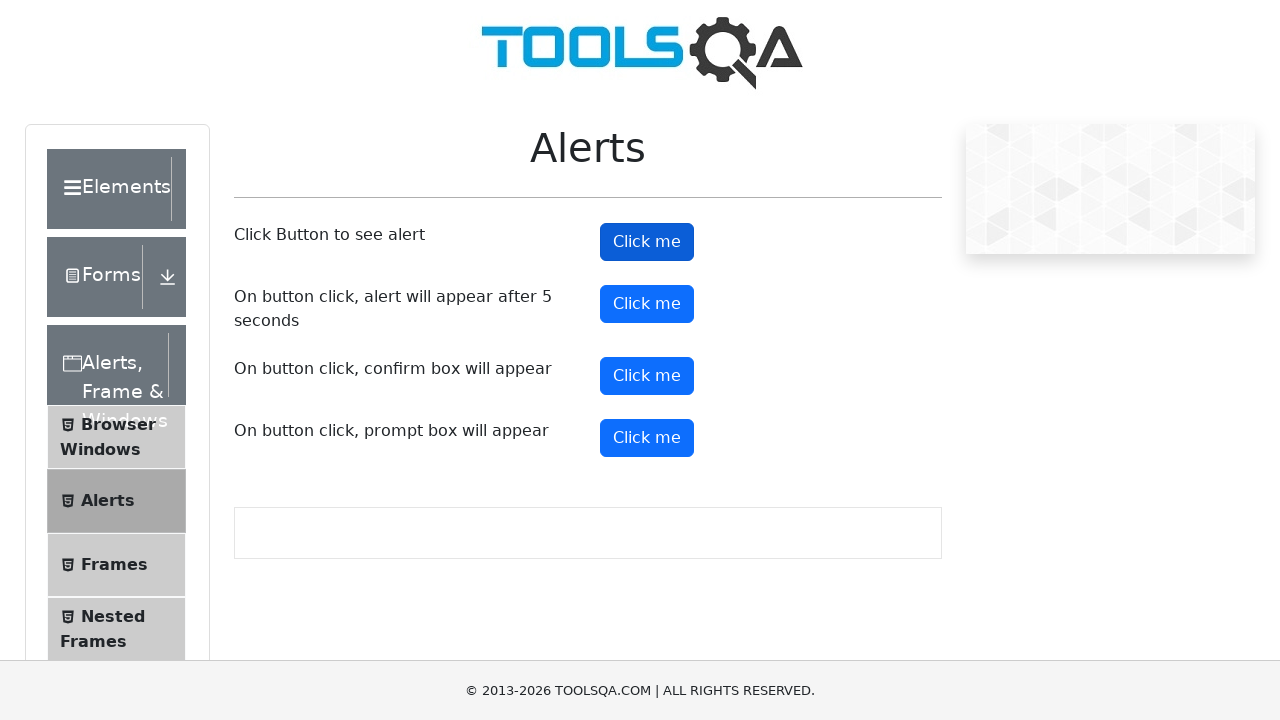

Clicked the alert button again and accepted the JavaScript alert dialog at (647, 242) on button#alertButton.btn.btn-primary
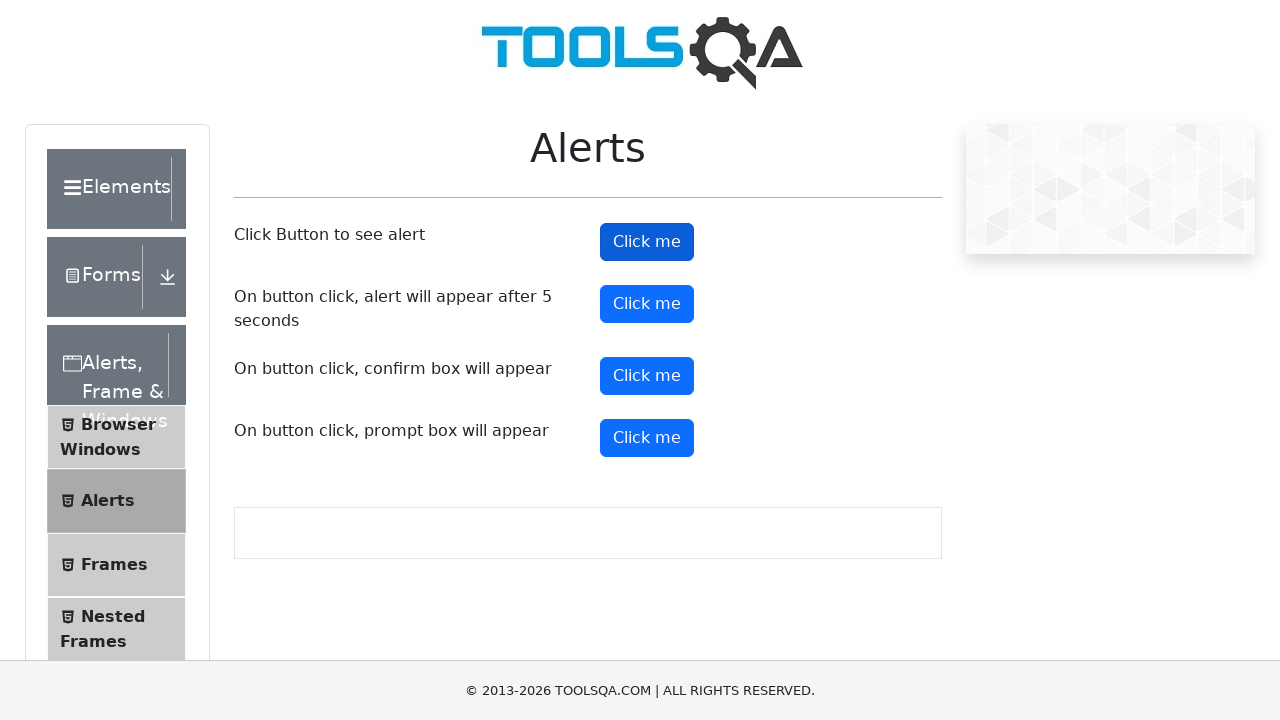

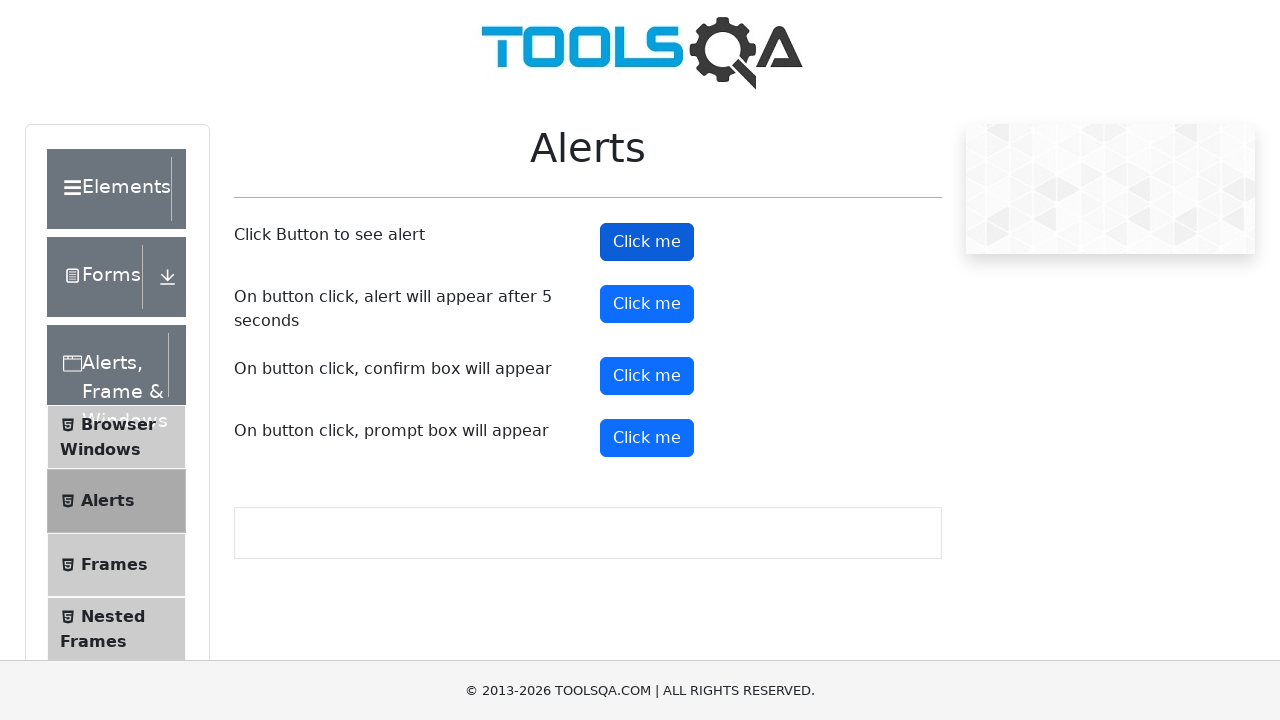